Tests dynamic controls functionality by finding a text field, checking if it's enabled, clicking a toggle button to enable it, and verifying the state change.

Starting URL: https://v1.training-support.net/selenium/dynamic-controls

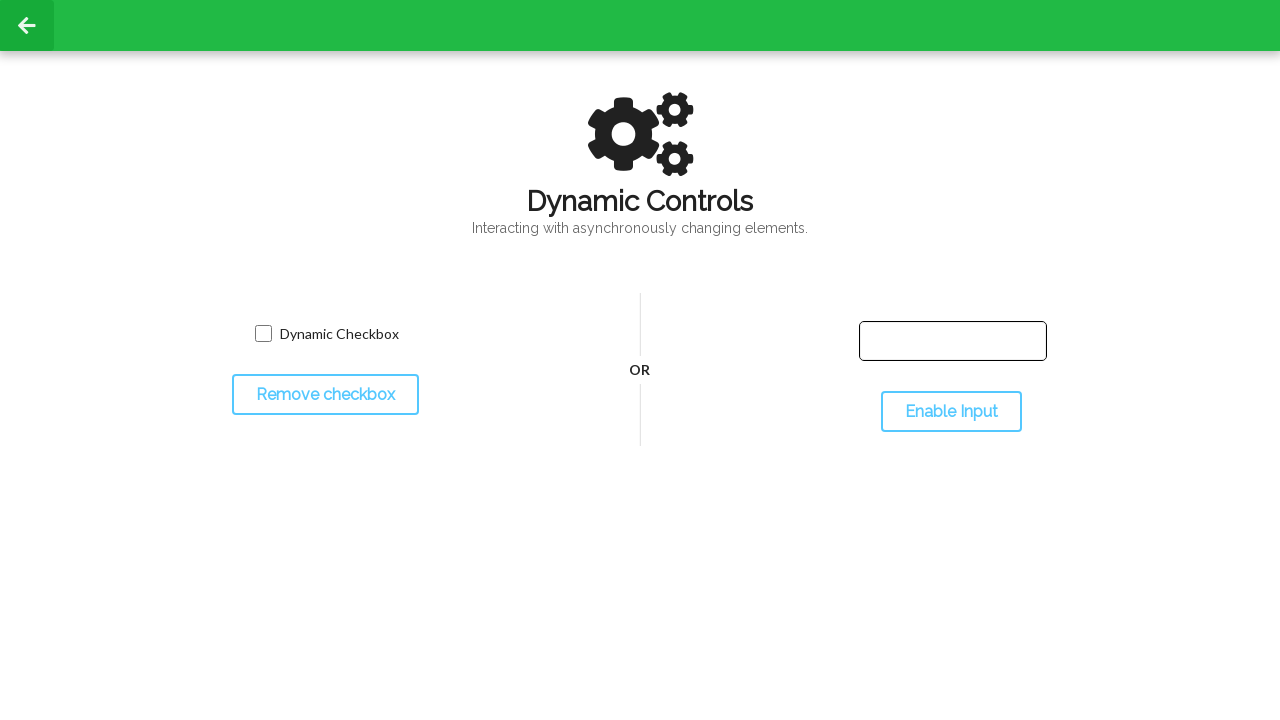

Navigated to dynamic controls page
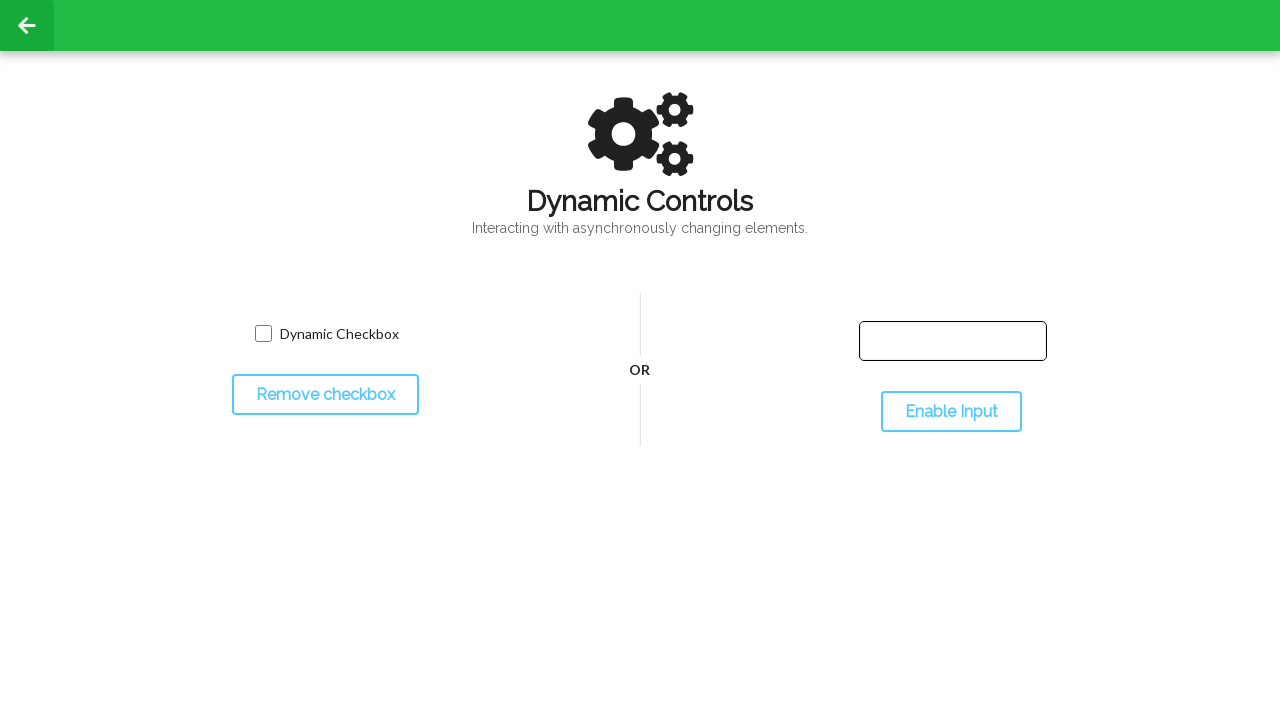

Located text field element
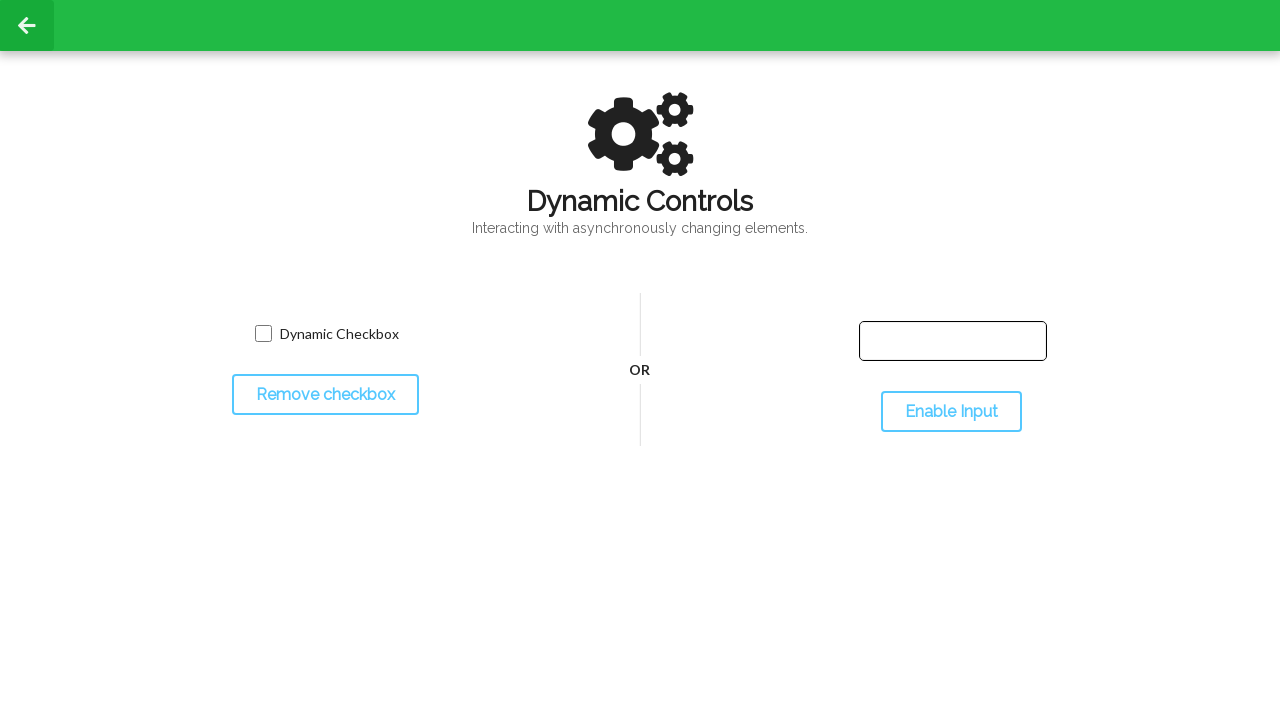

Checked initial state of text field - enabled: False
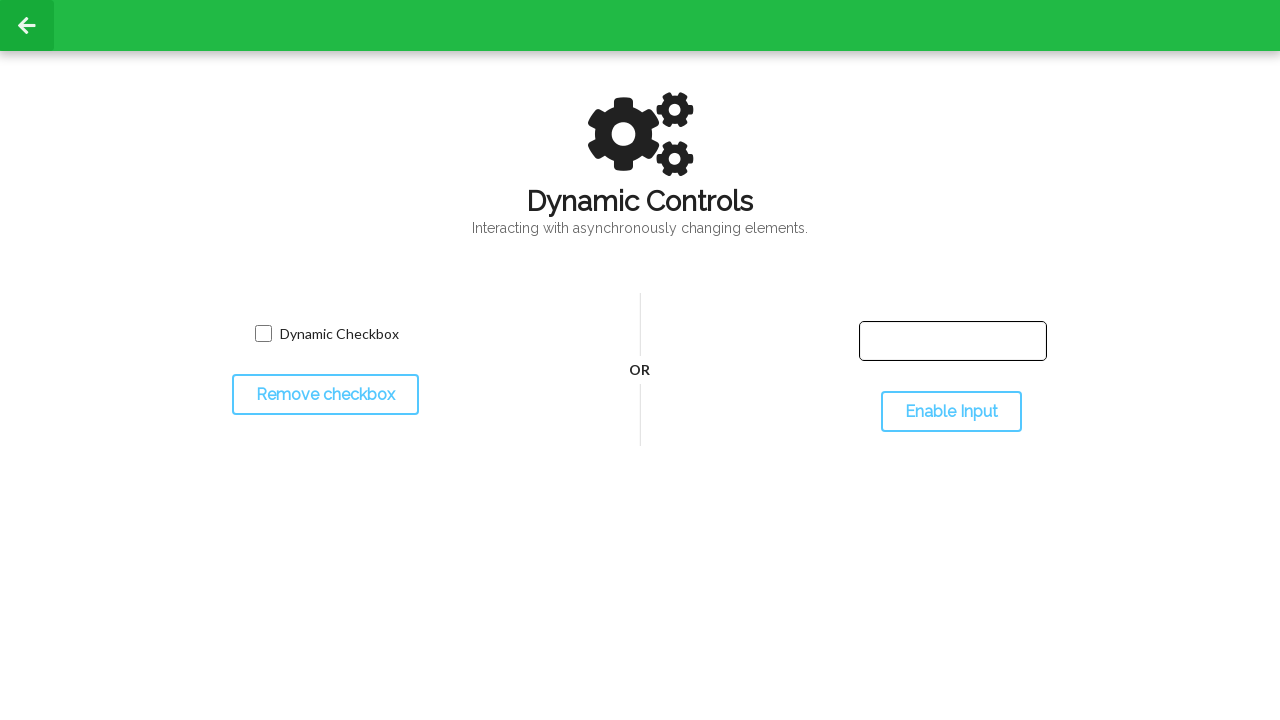

Clicked toggle button to enable input field at (951, 412) on #toggleInput
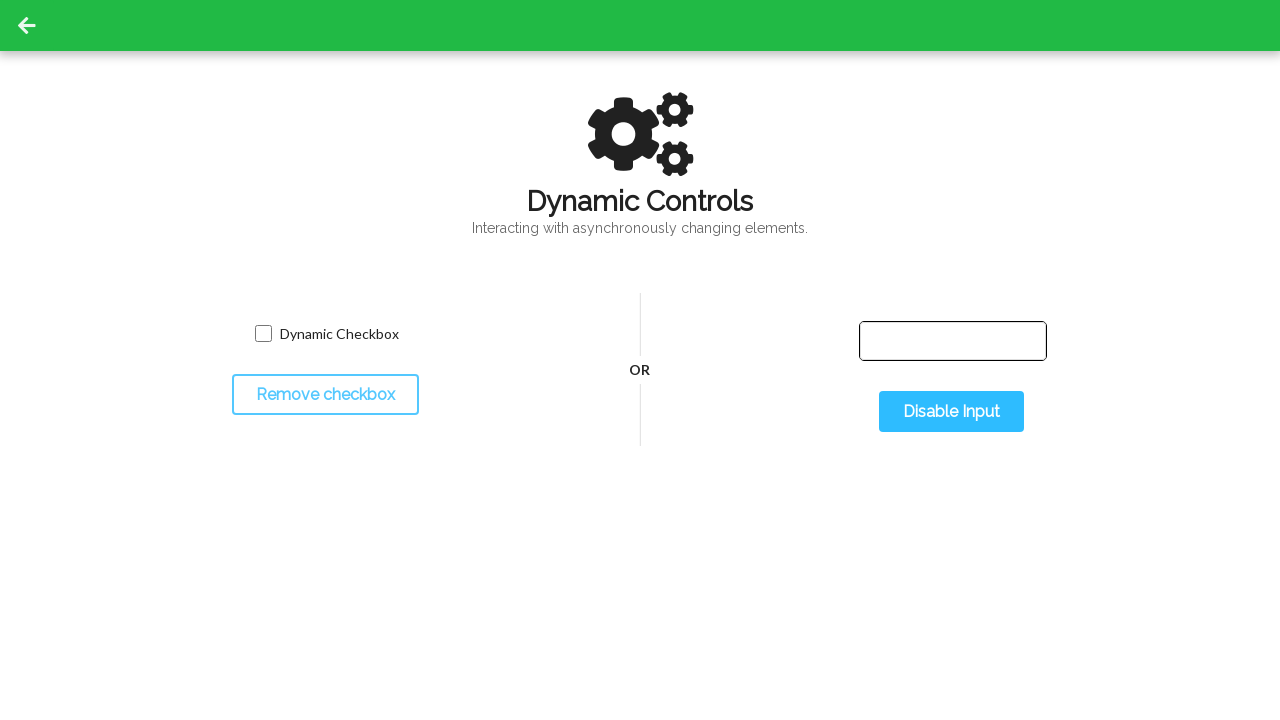

Waited 500ms for state change to complete
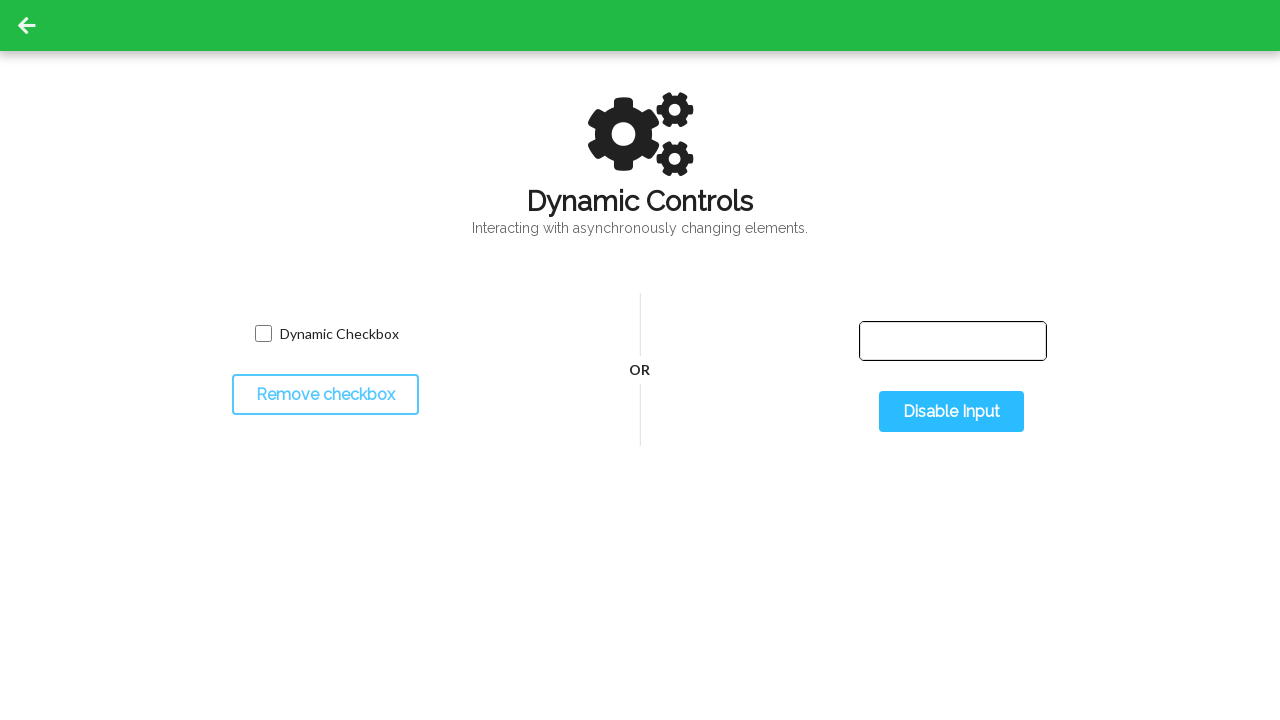

Verified text field is now enabled: True
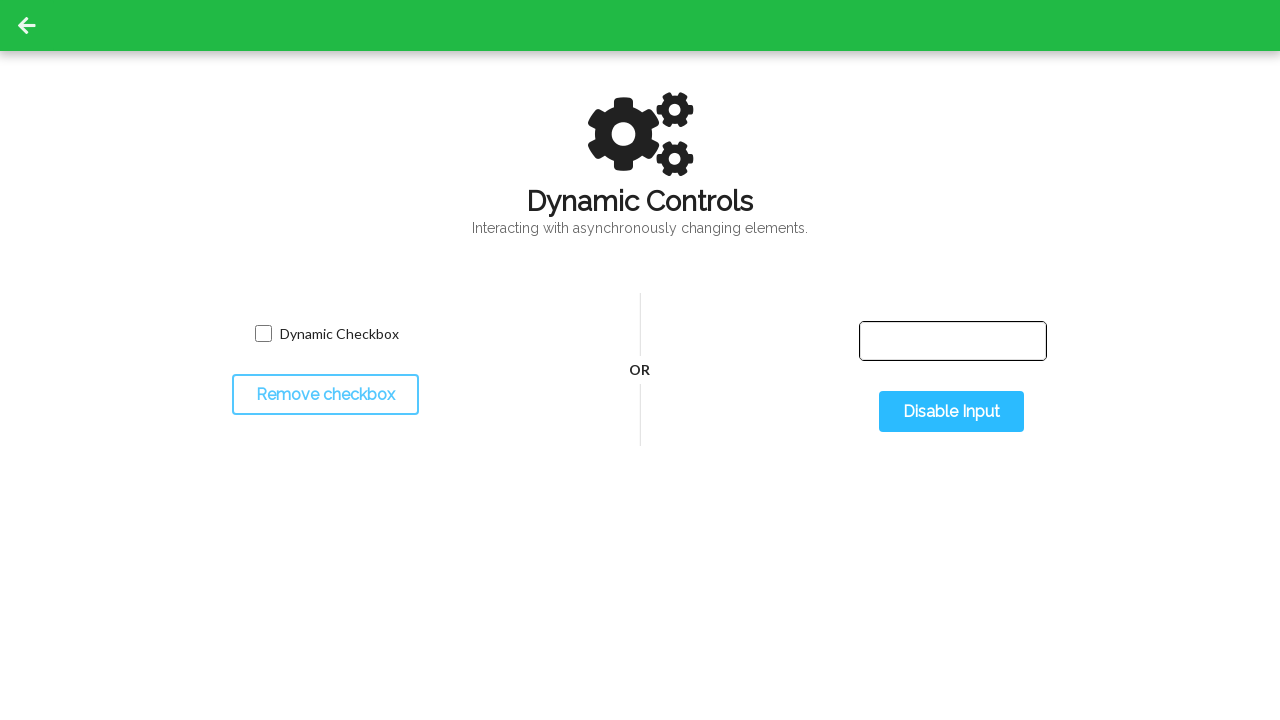

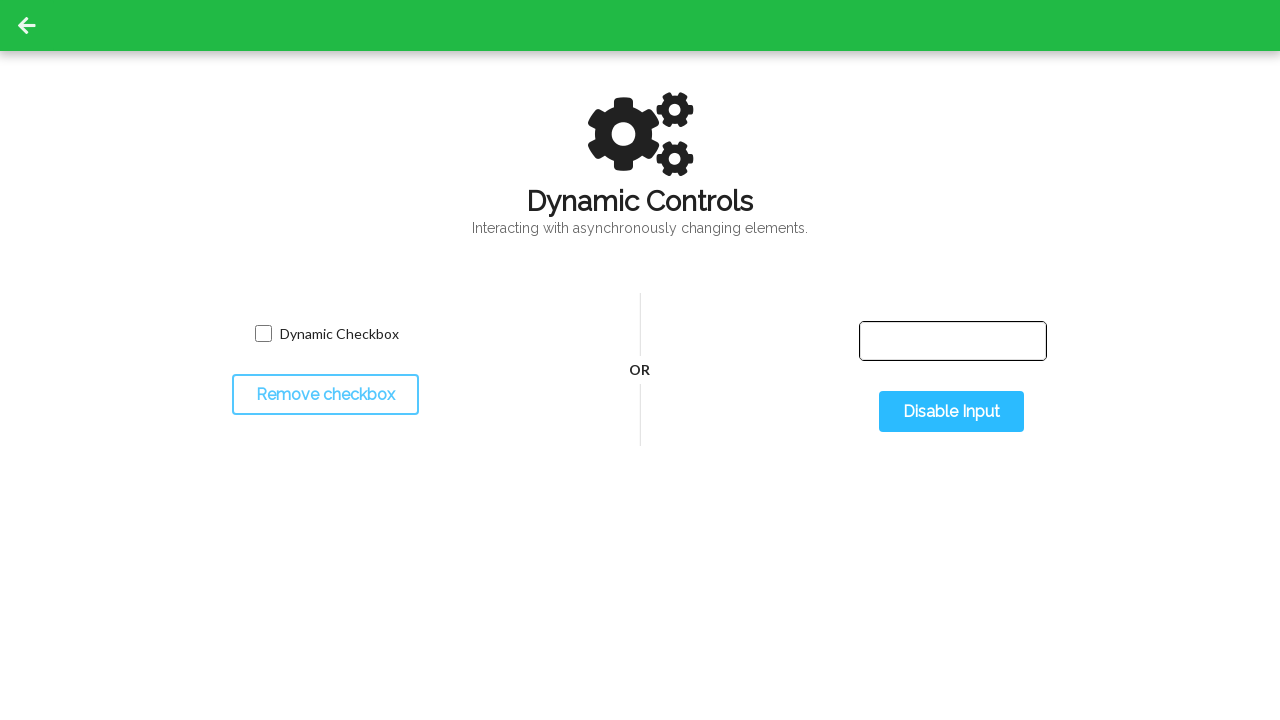